Tests that clicking the save button without filling any fields triggers validation and highlights all required fields with a red background color.

Starting URL: https://splendorous-starlight-c2b50a.netlify.app/

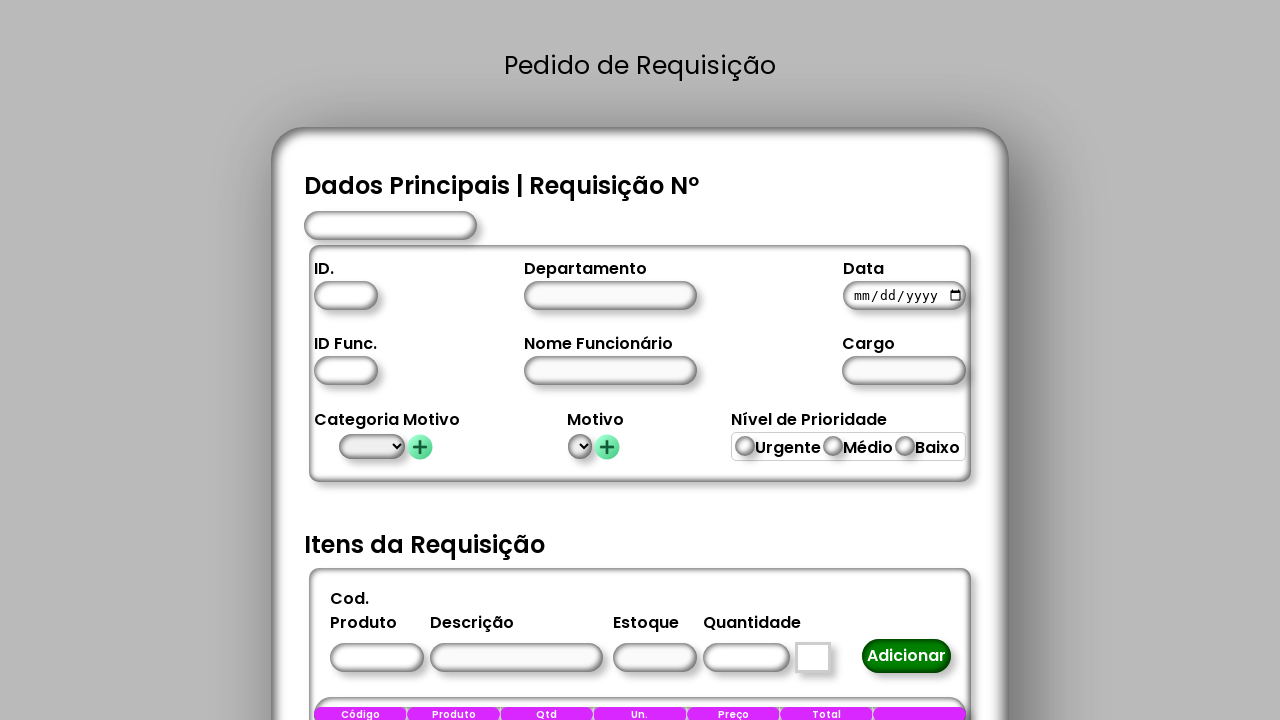

Clicked save button without filling any fields at (932, 608) on #btn-gravar > span
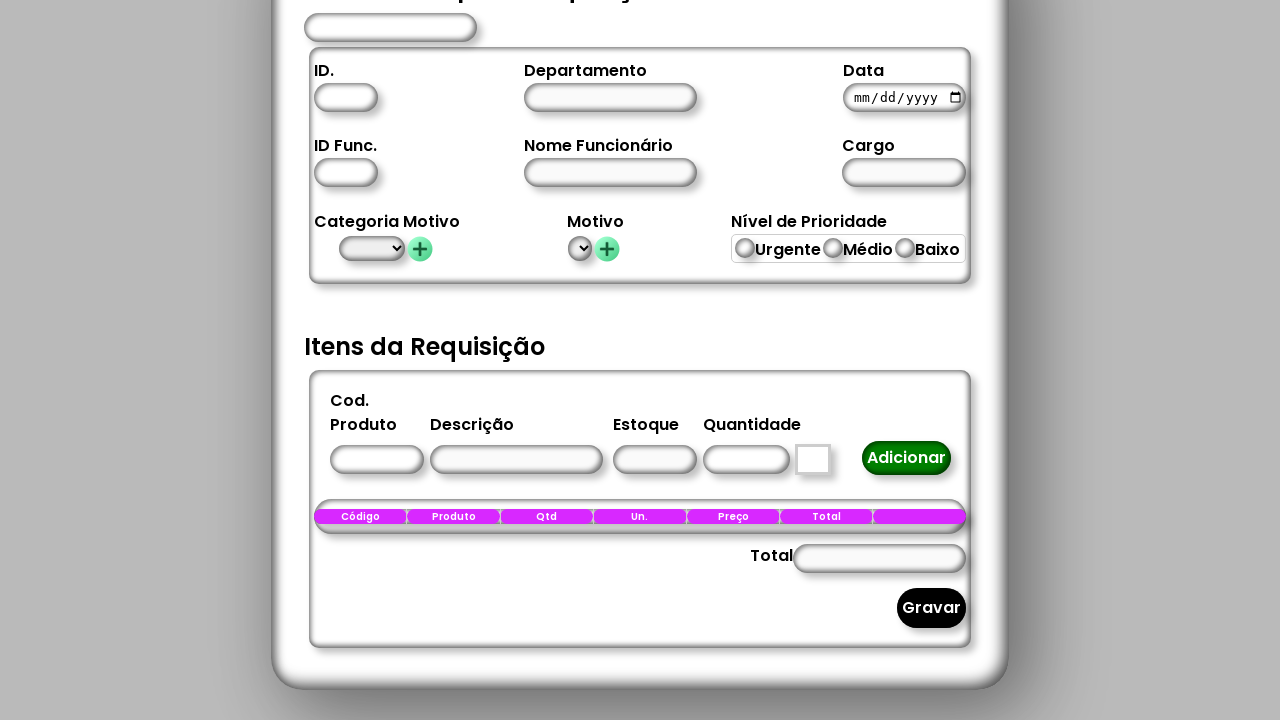

Waited for 1 second to allow validation to trigger
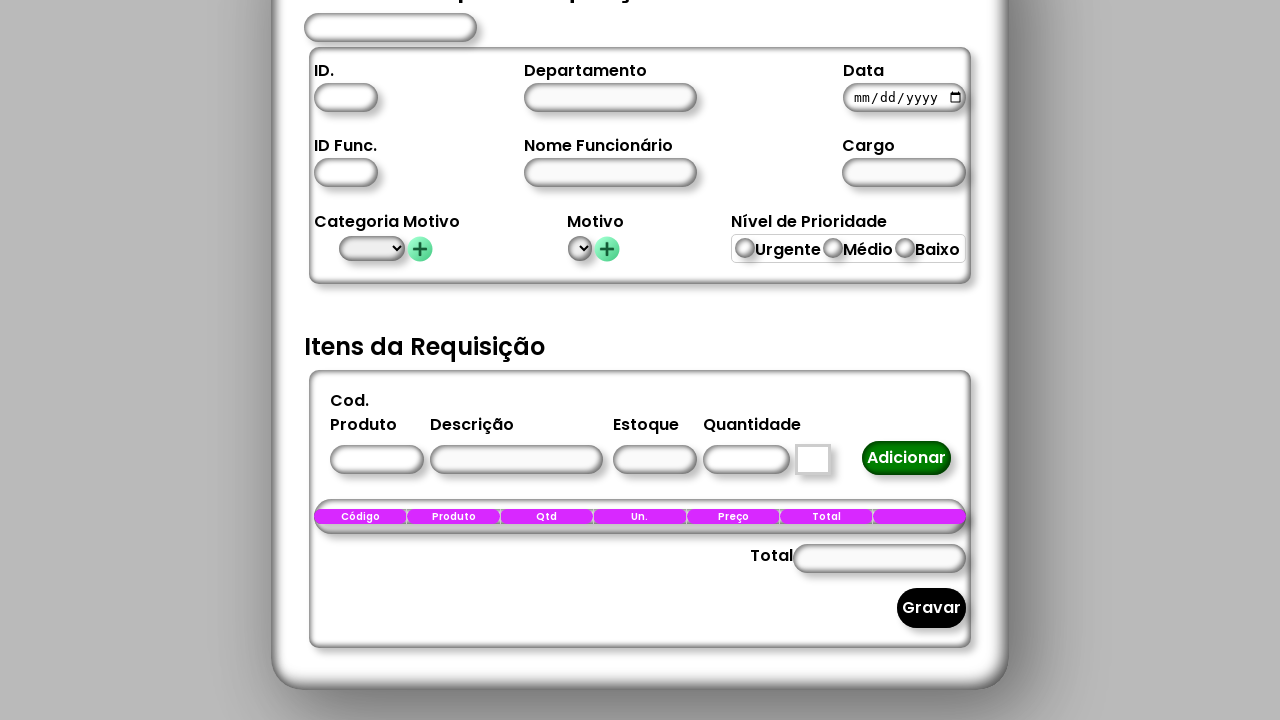

Required field #inpNumero is now visible after validation
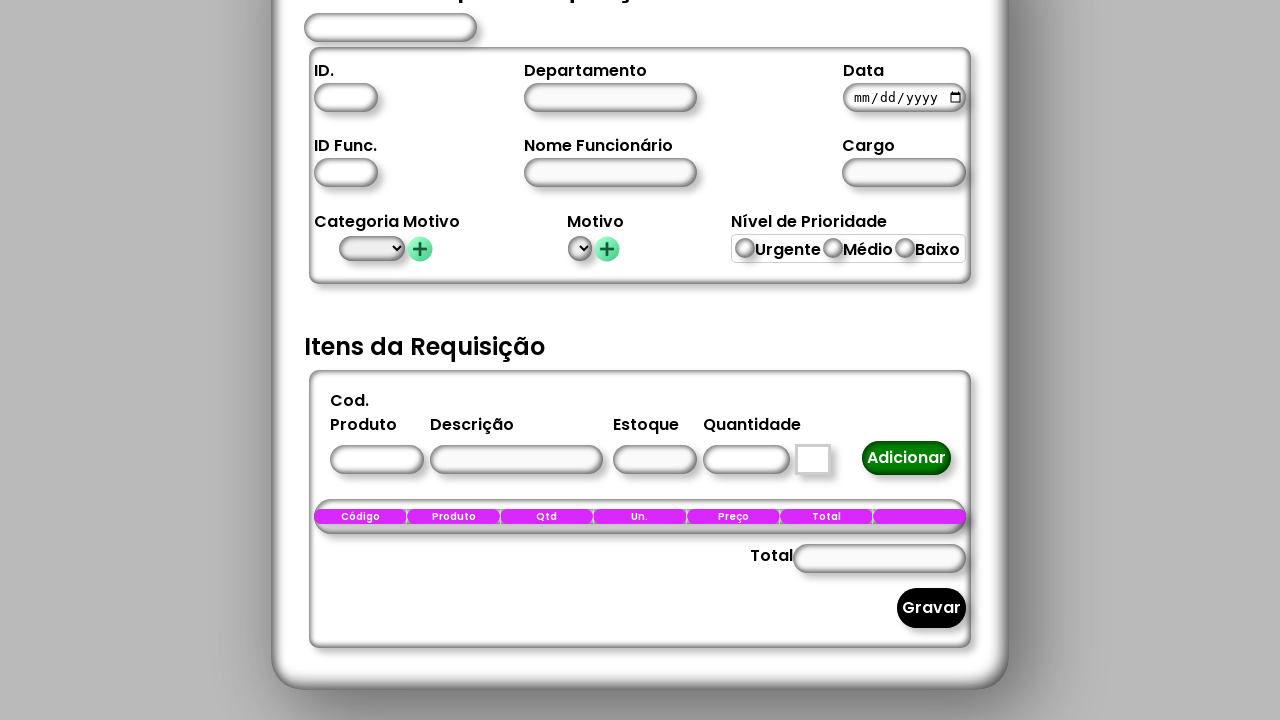

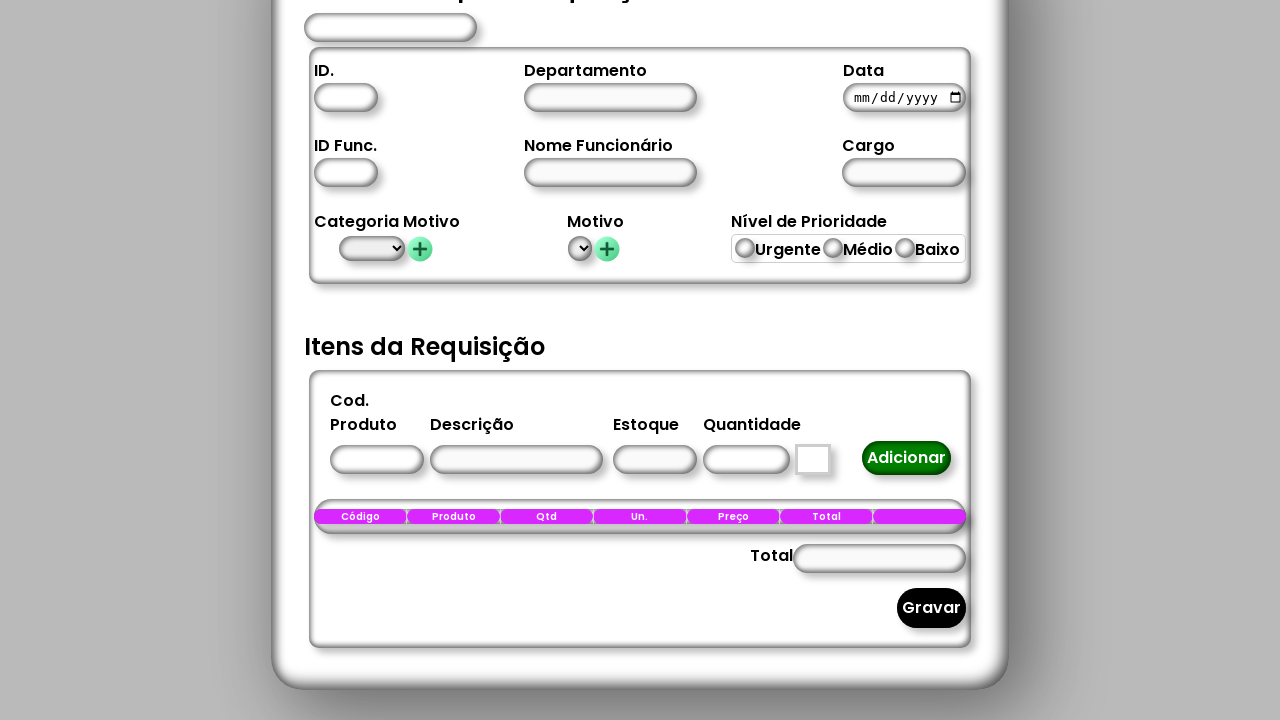